Tests train search functionality on erail.in by entering origin station (MS - Chennai) and destination station (MDU - Madurai), then clicking the search button to view available trains.

Starting URL: https://erail.in/

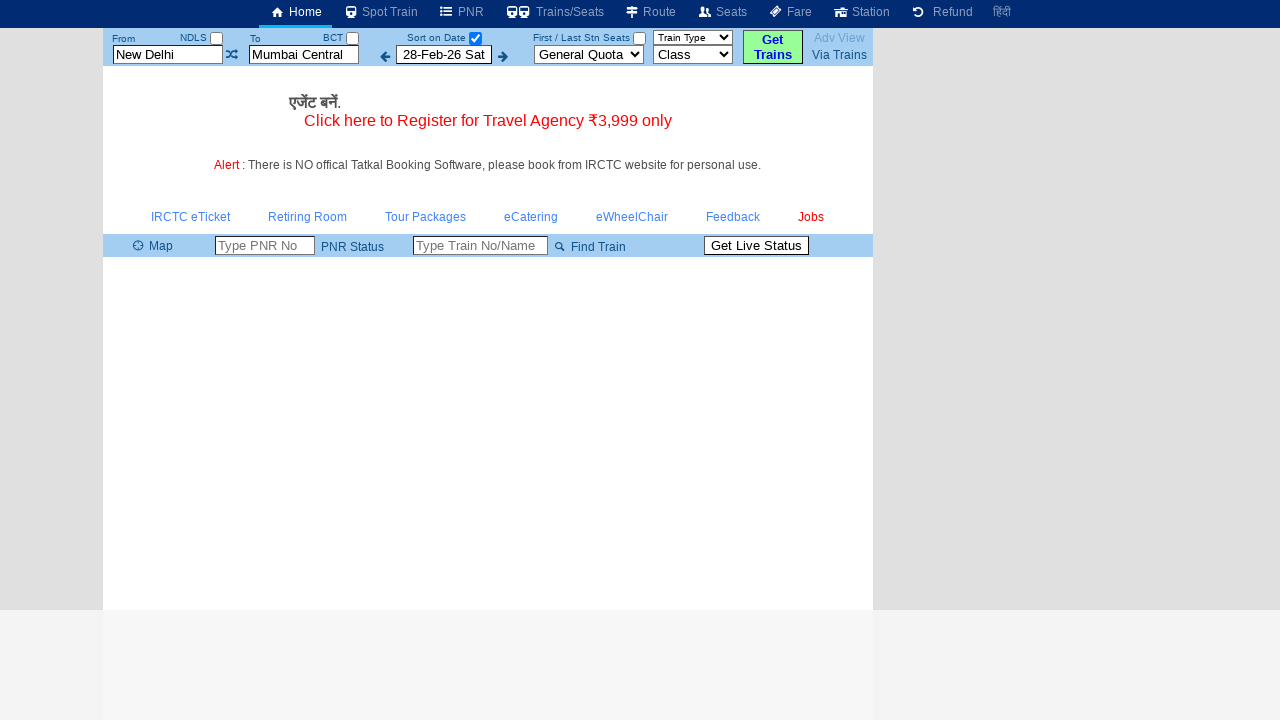

Cleared the 'From' station field on #txtStationFrom
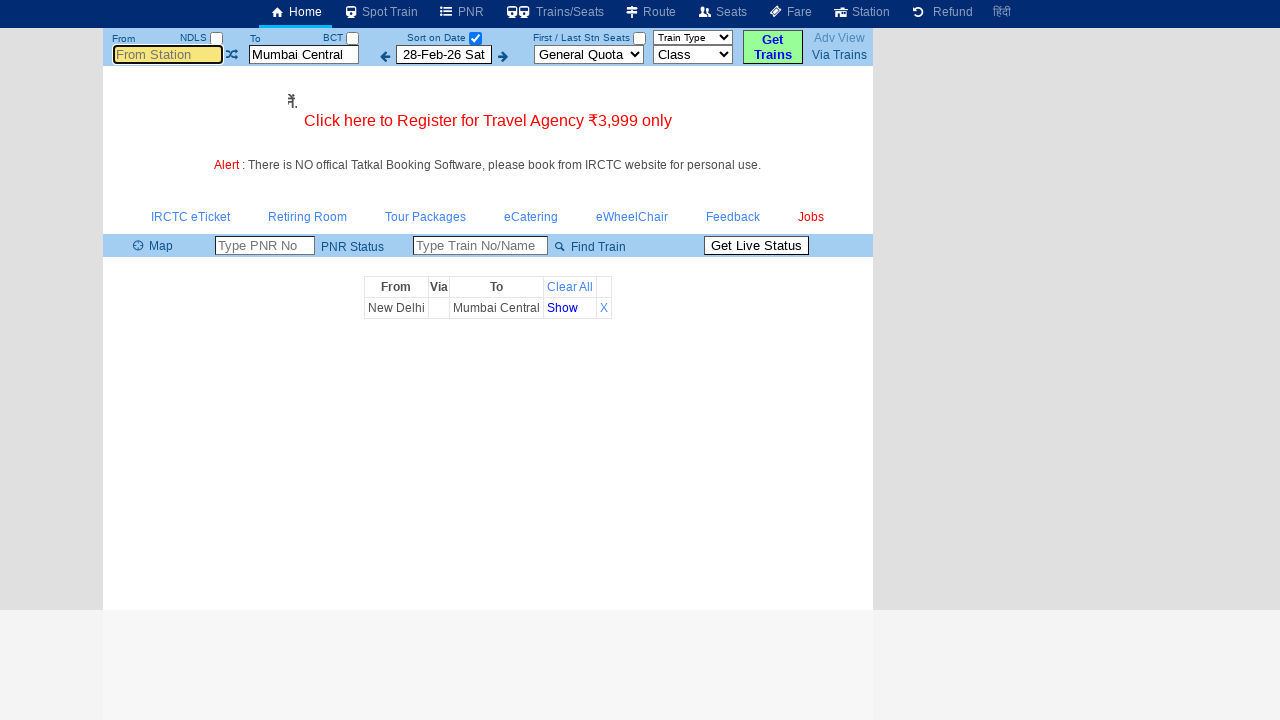

Filled 'From' station field with 'MS' (Chennai) on #txtStationFrom
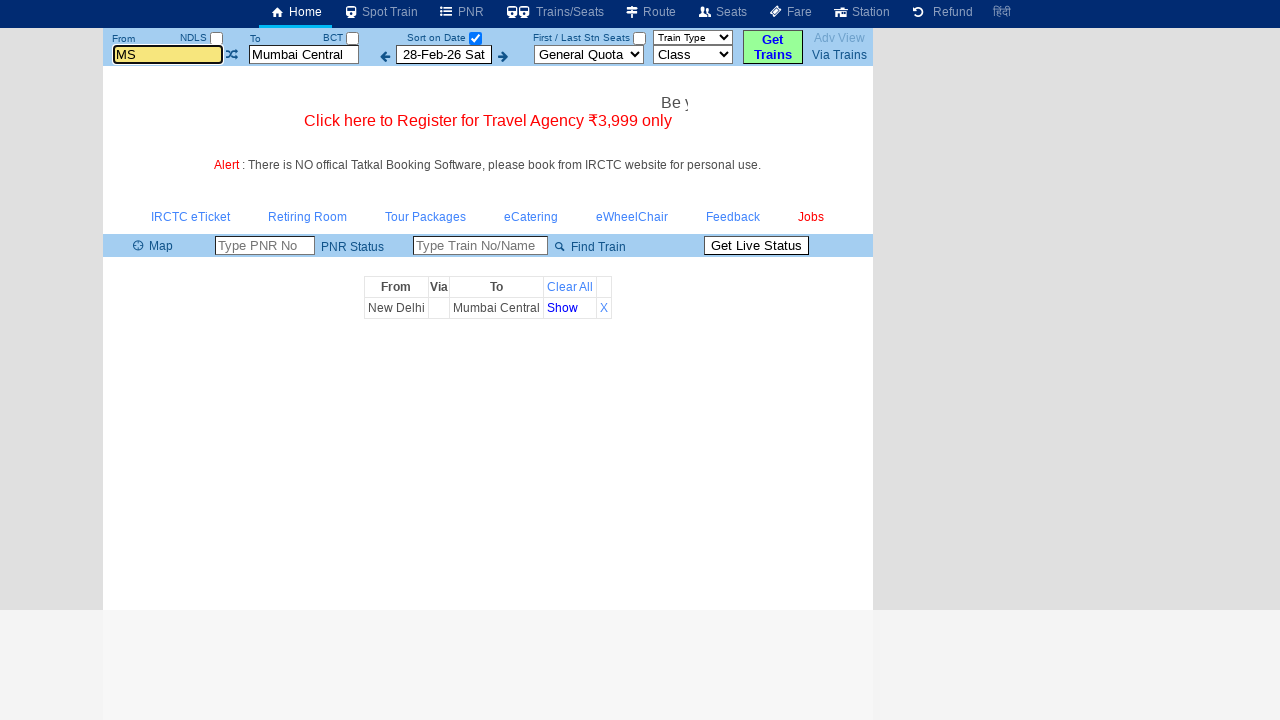

Pressed Tab to move away from 'From' station field
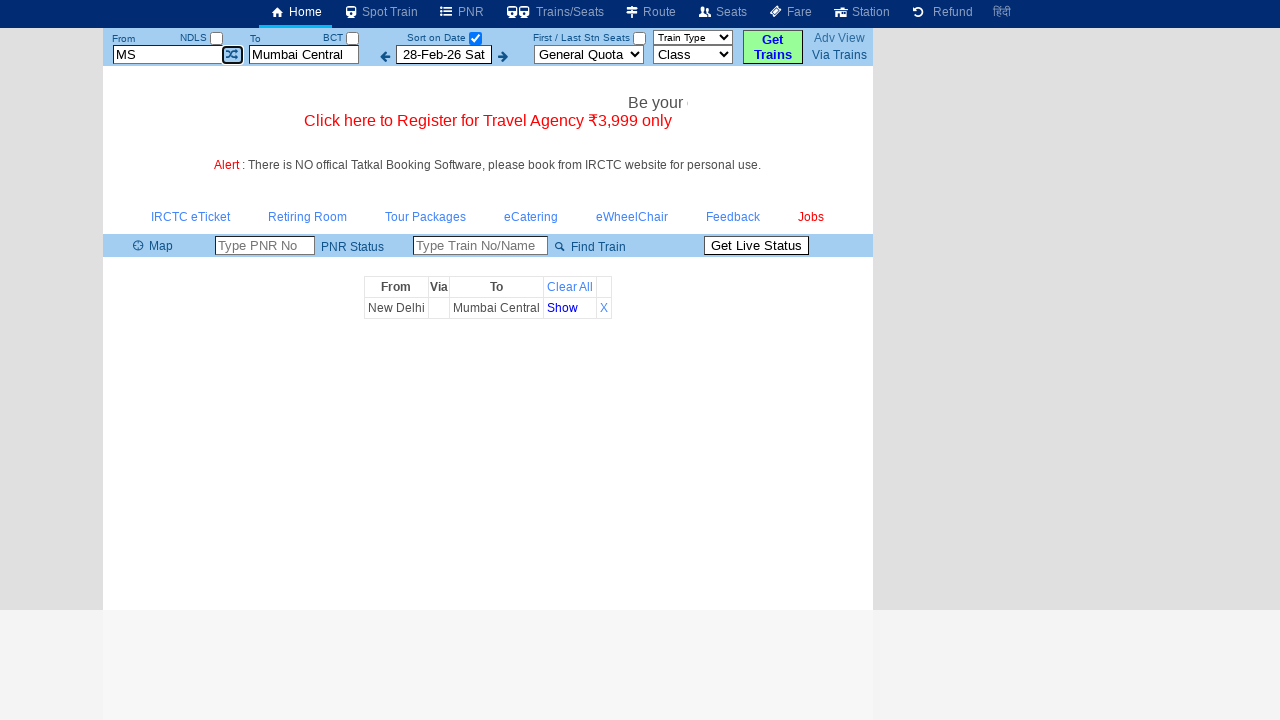

Cleared the 'To' station field on #txtStationTo
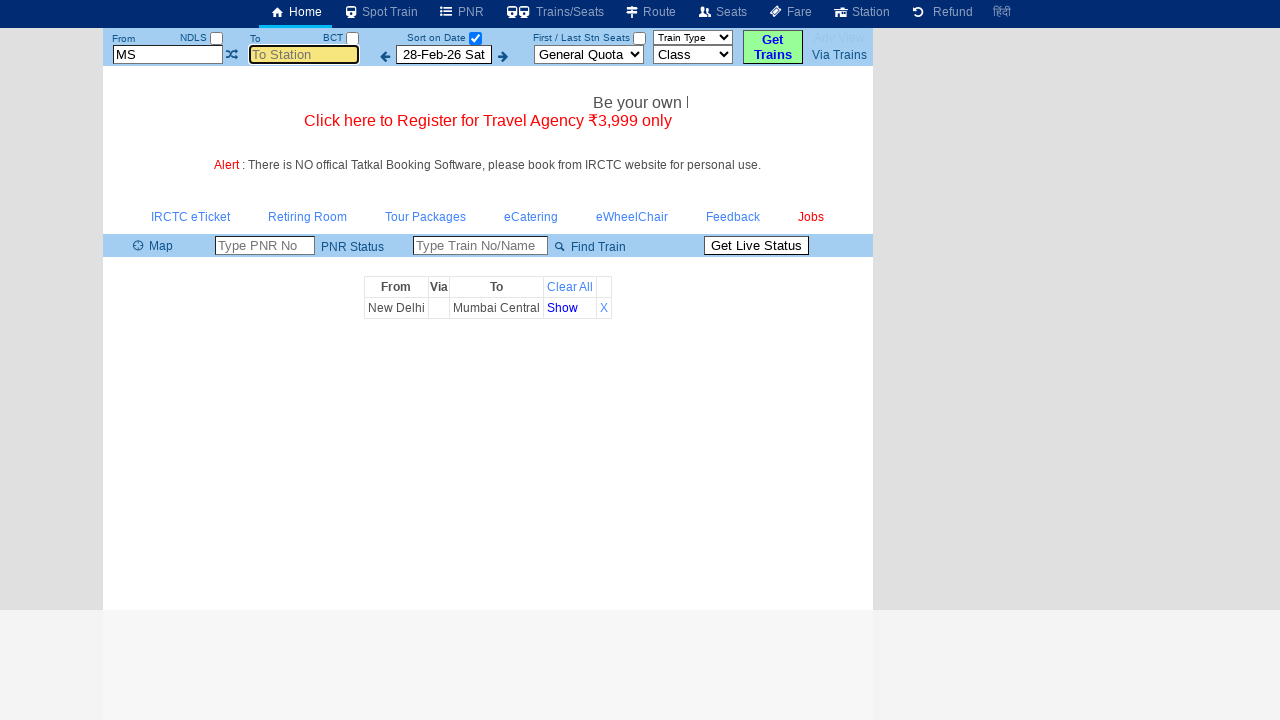

Filled 'To' station field with 'MDU' (Madurai) on #txtStationTo
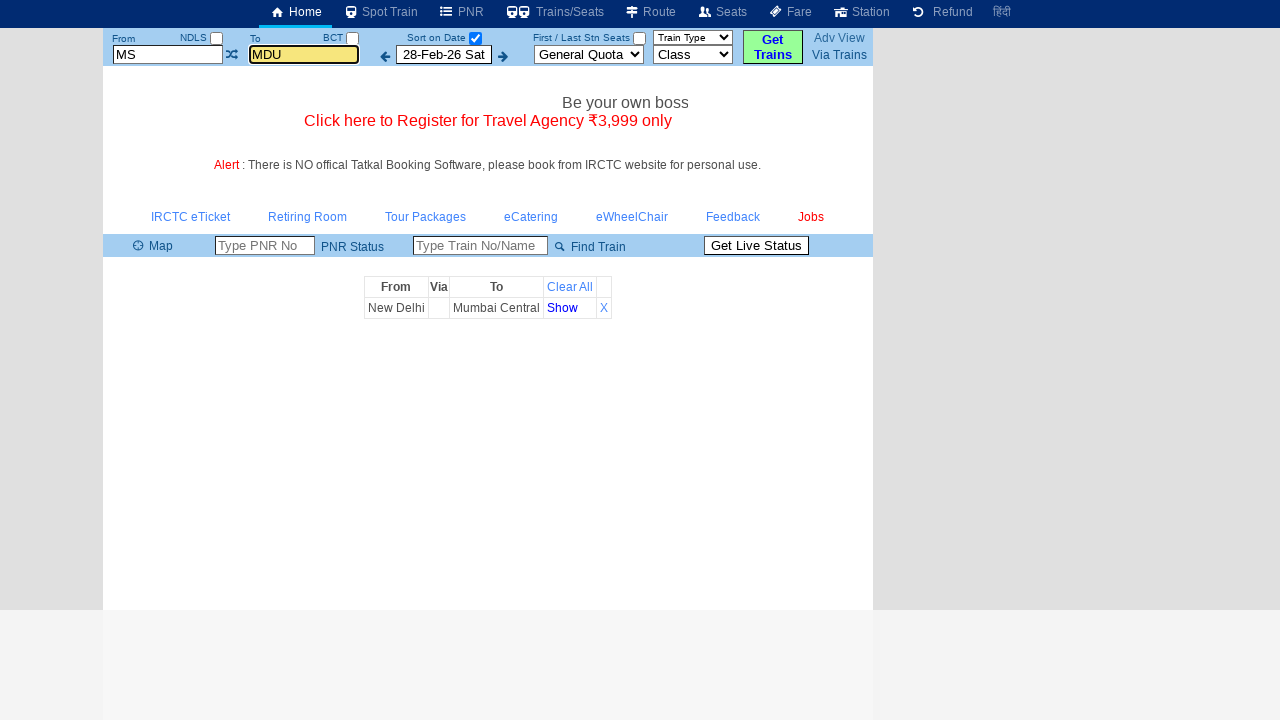

Pressed Tab to move away from 'To' station field
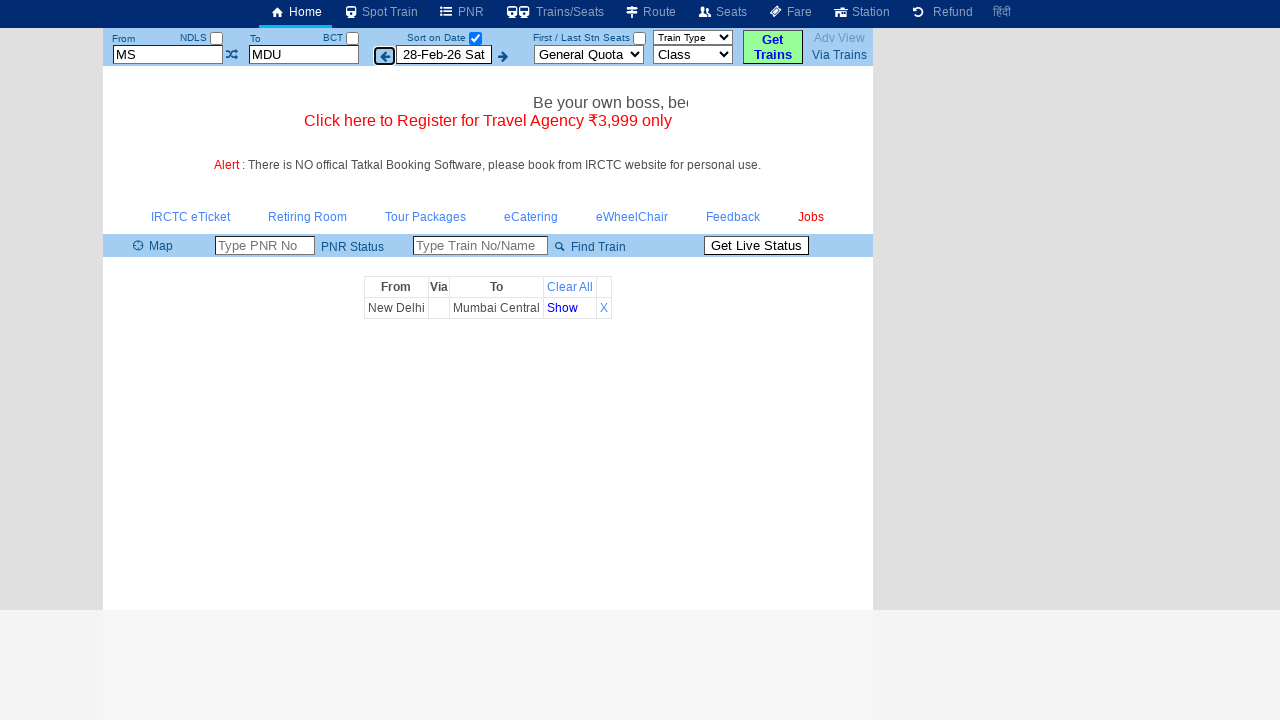

Clicked search/date checkbox to initiate train search at (475, 38) on #chkSelectDateOnly
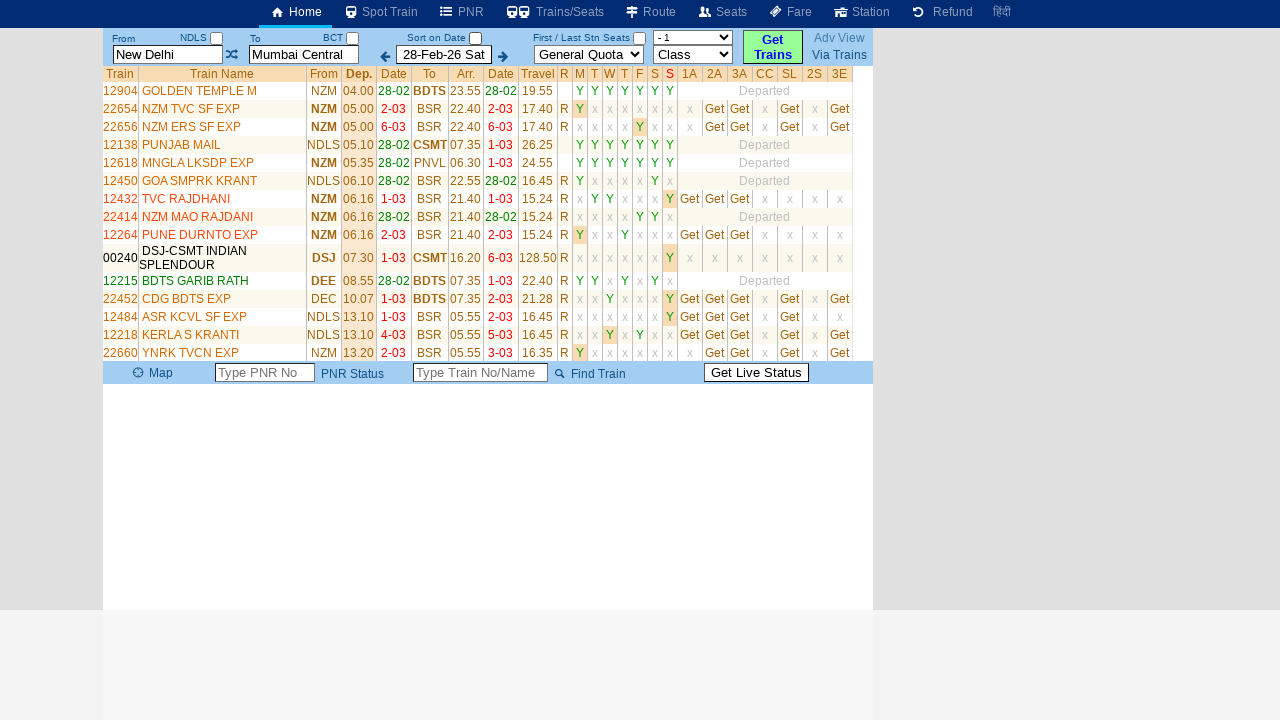

Train results table loaded successfully
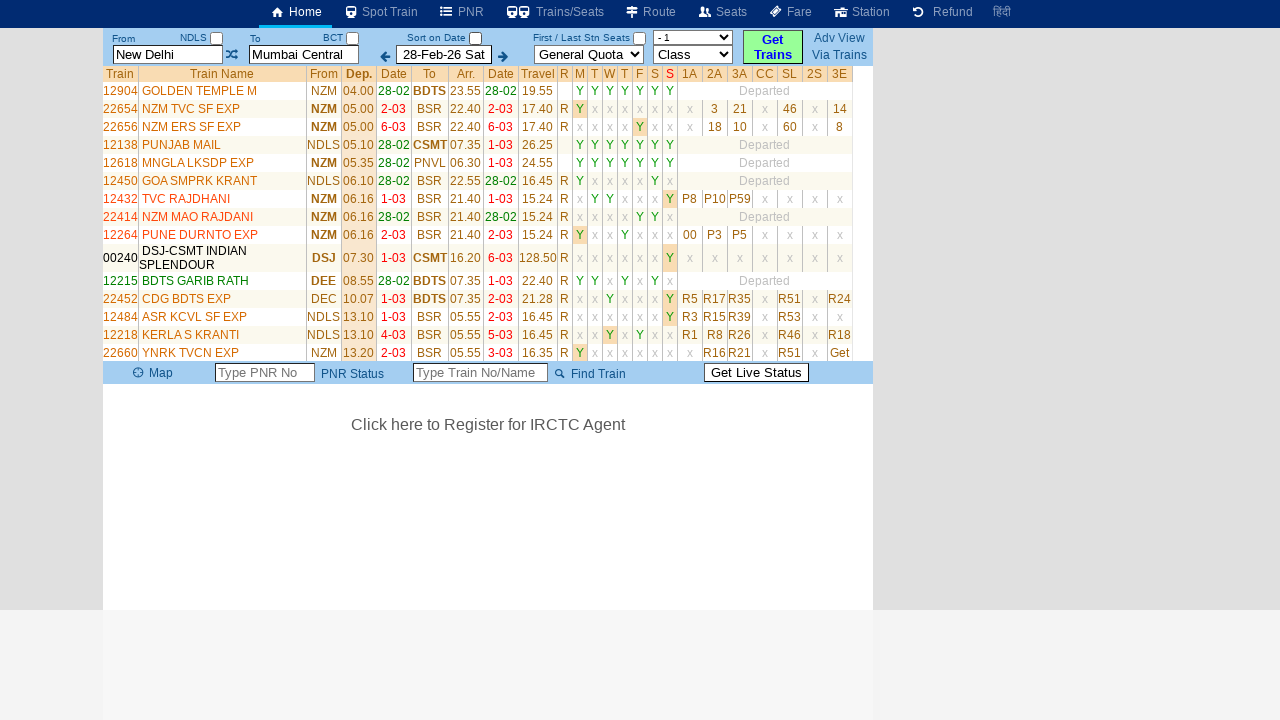

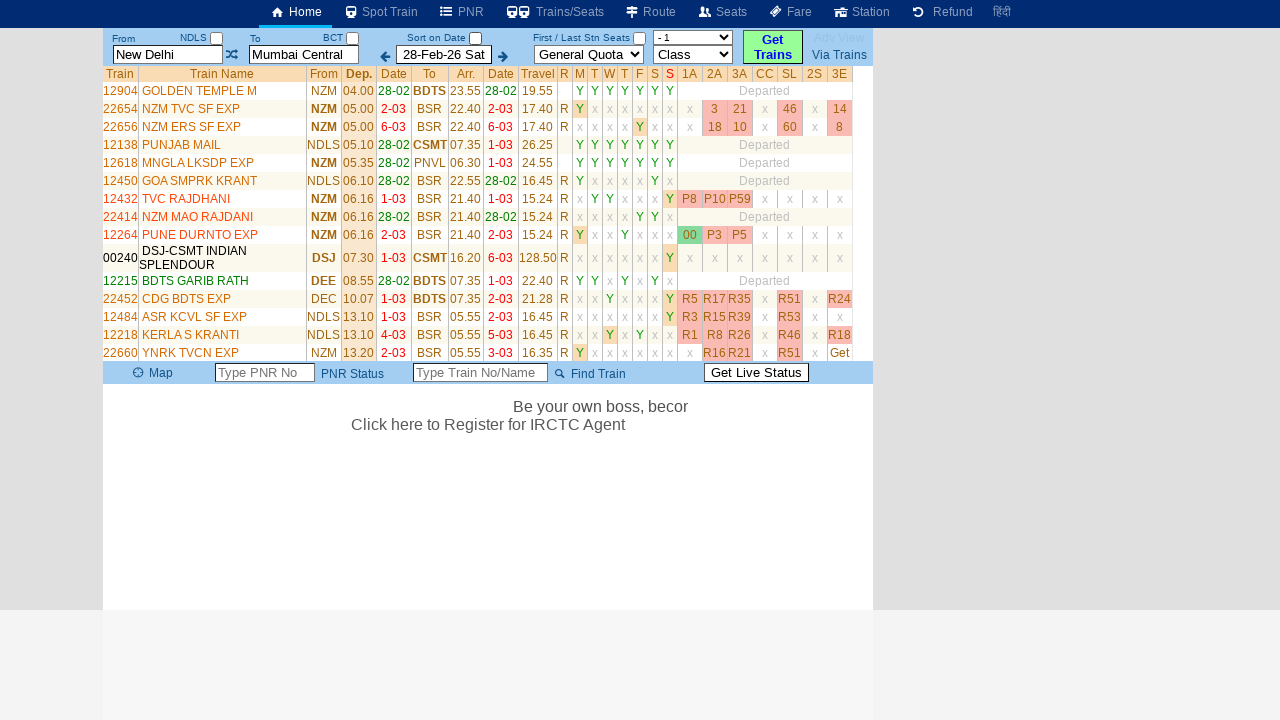